Tests flight booking form by selecting round trip option and choosing origin station from dropdown

Starting URL: https://rahulshettyacademy.com/dropdownsPractise/

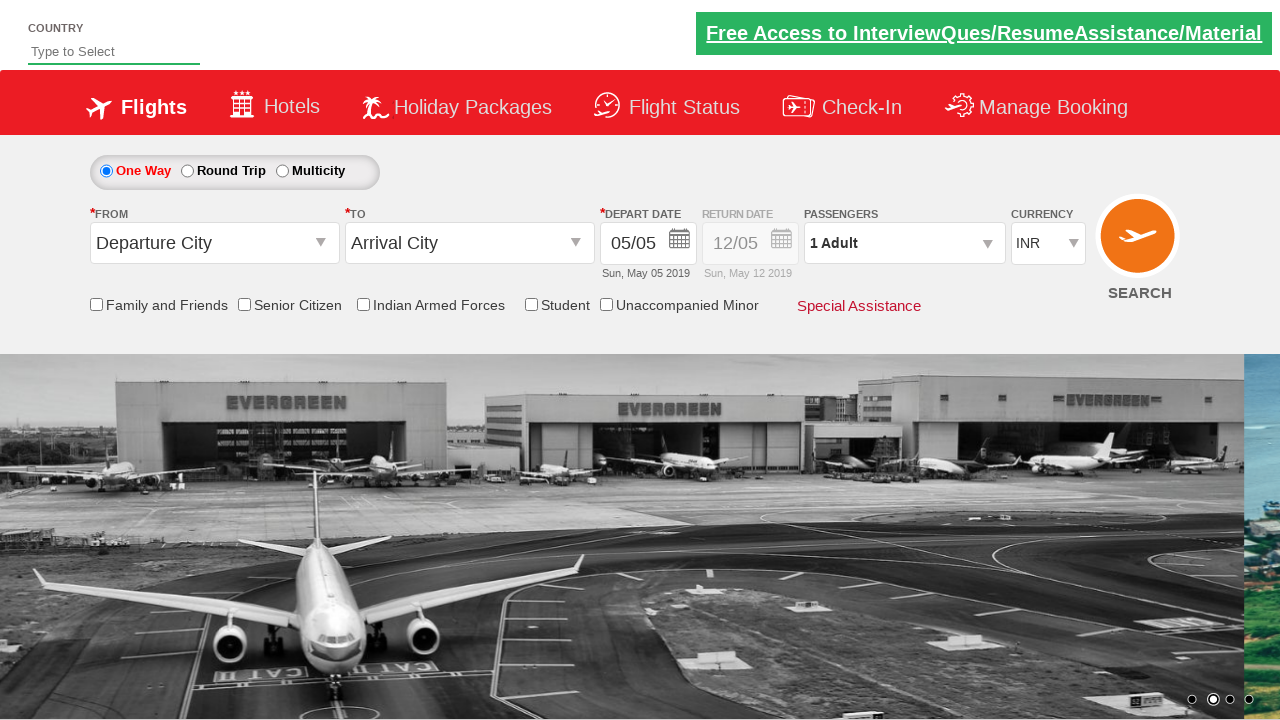

Clicked round trip radio button at (187, 171) on #ctl00_mainContent_rbtnl_Trip_1
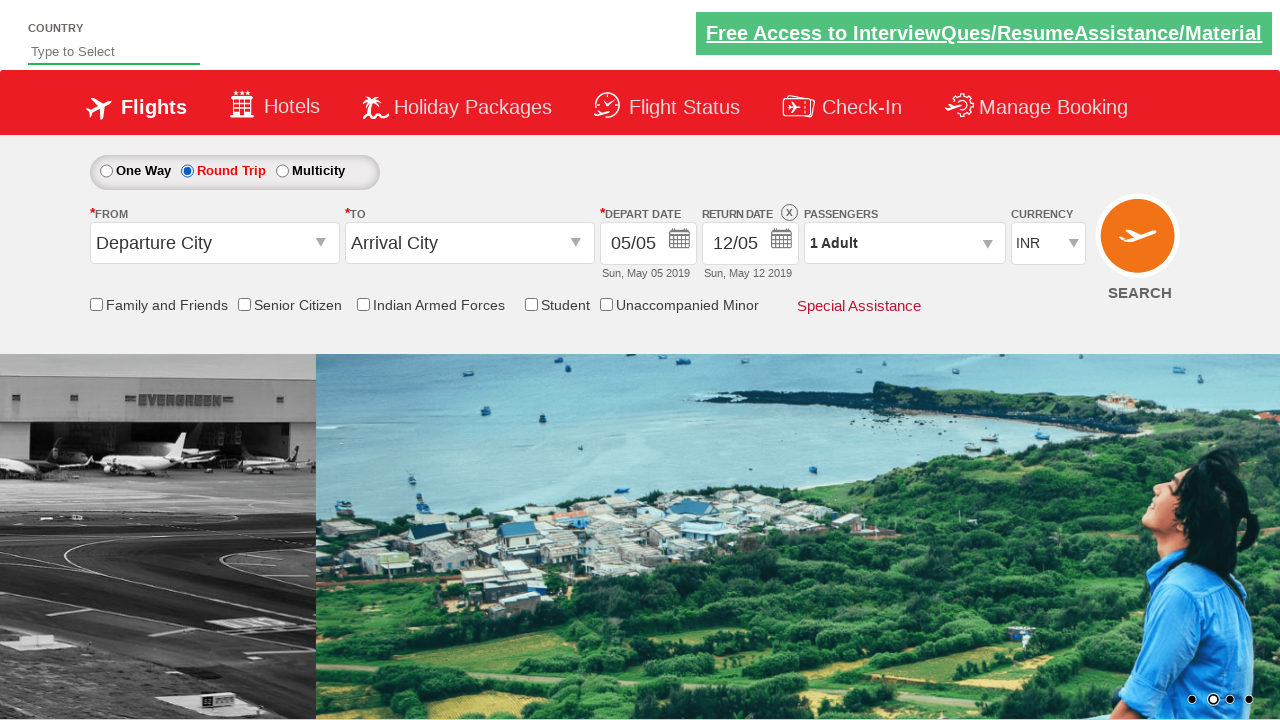

Clicked origin station dropdown to open it at (214, 243) on #ctl00_mainContent_ddl_originStation1_CTXT
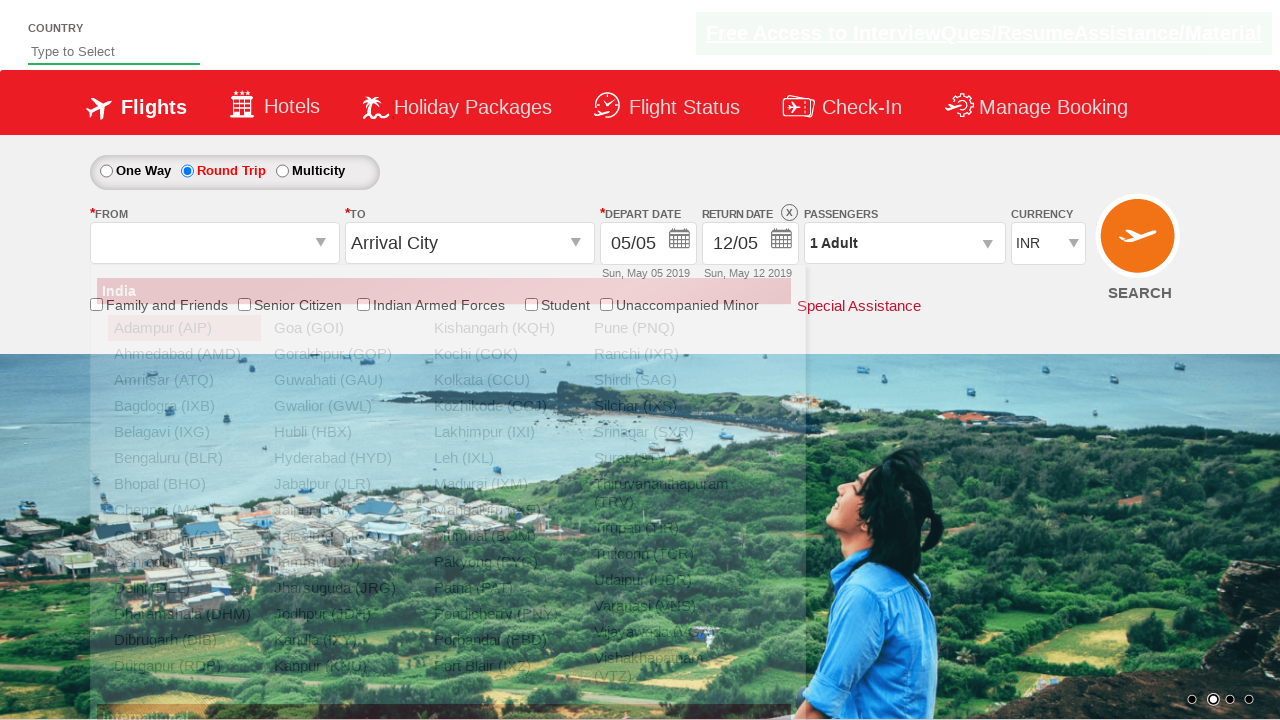

Selected Bangalore (BLR) from origin station dropdown at (184, 458) on xpath=//a[@value='BLR']
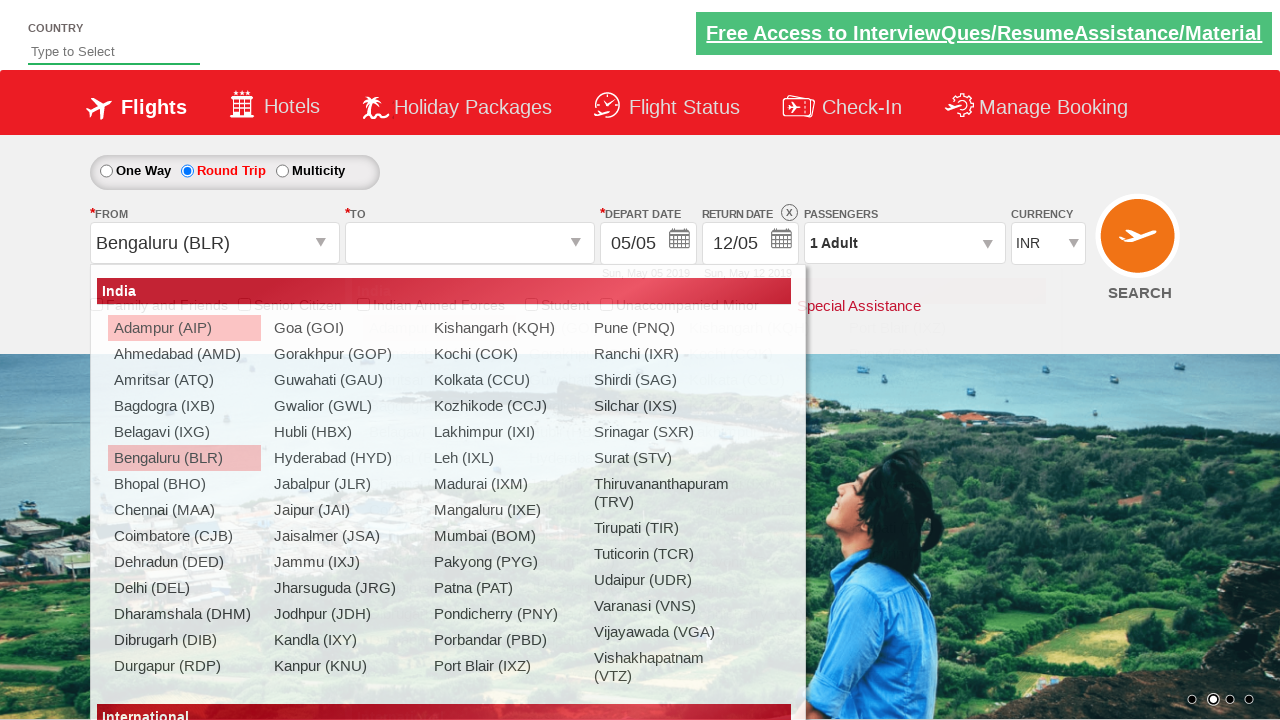

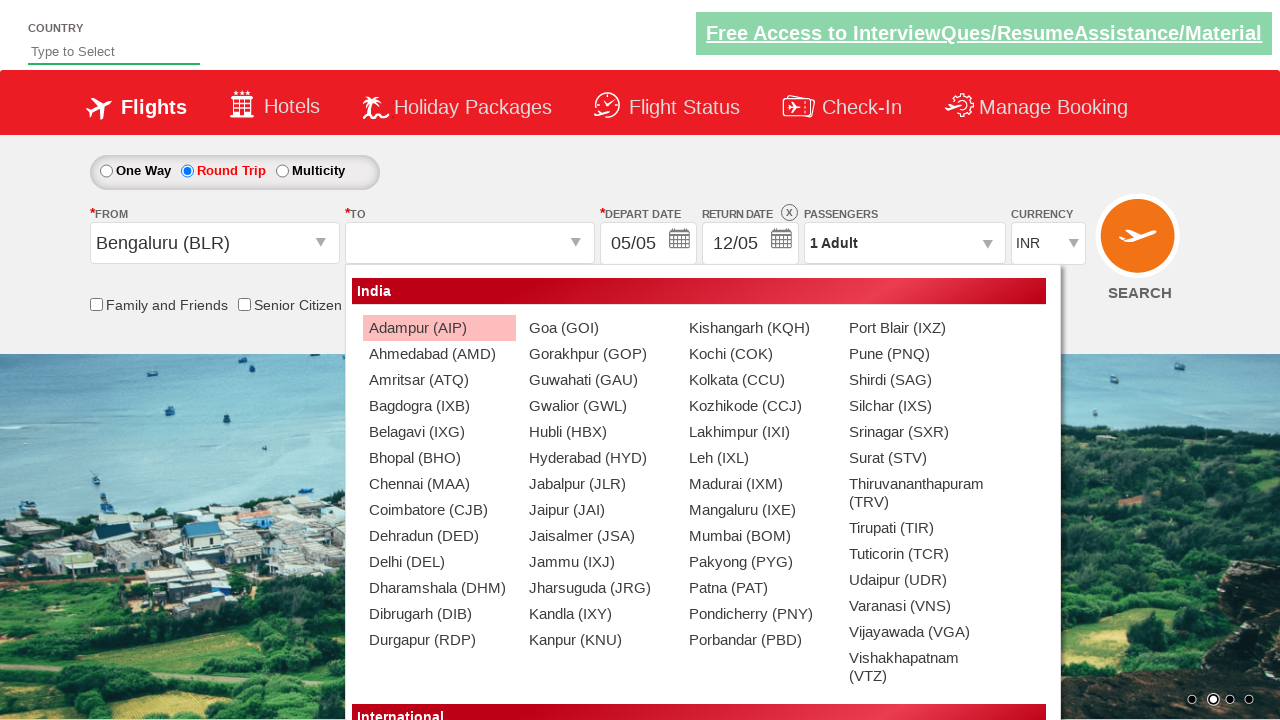